Opens the EDSO website homepage and maximizes the browser window to verify the page loads successfully.

Starting URL: https://www.edso.in/

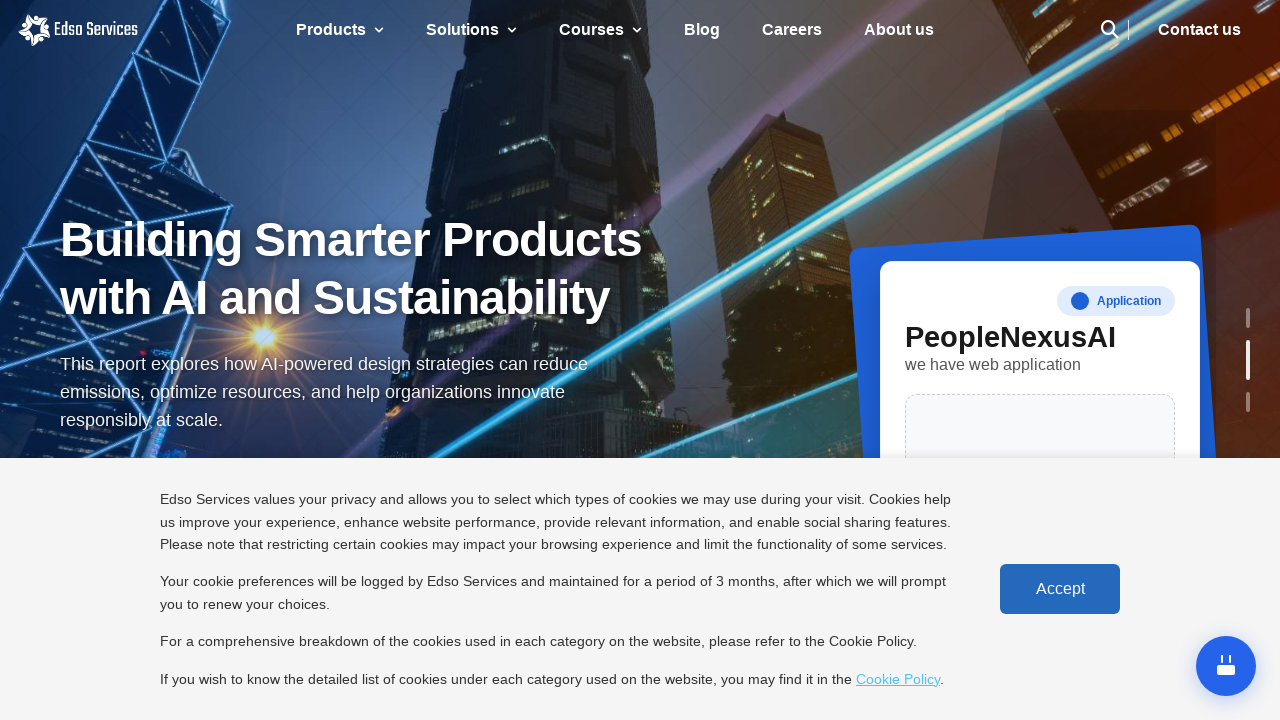

Waited for page DOM content to load
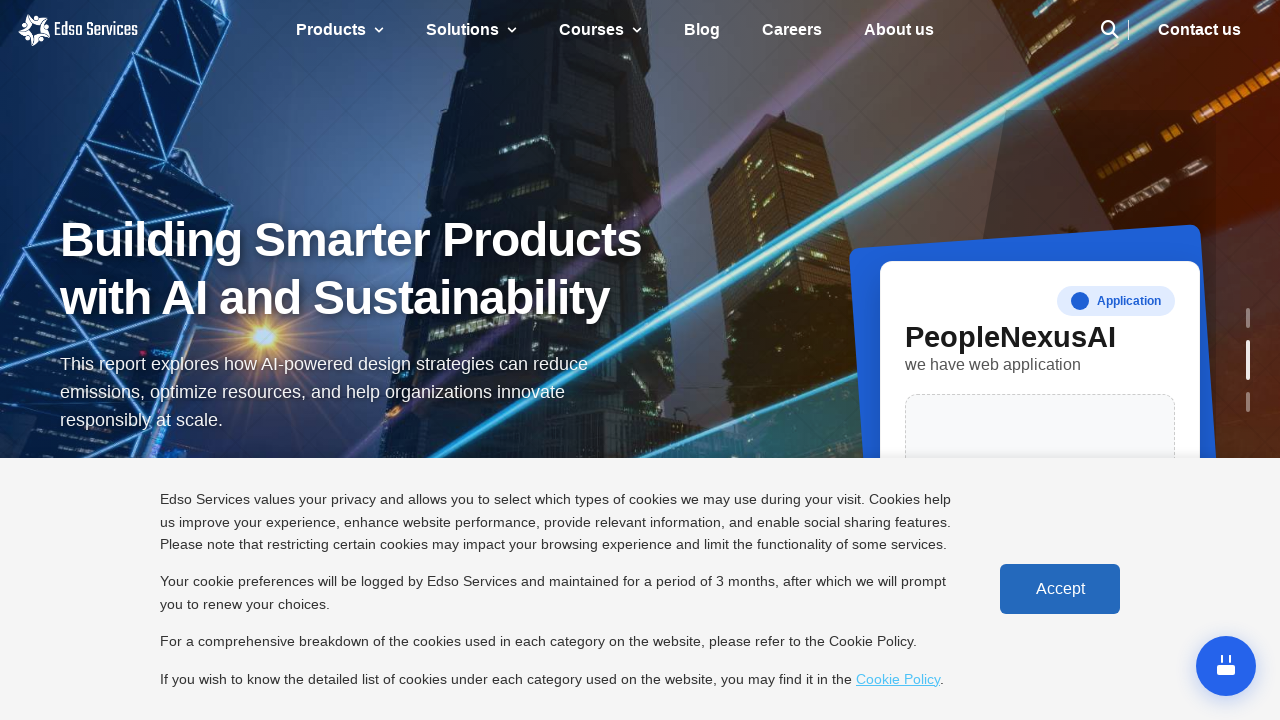

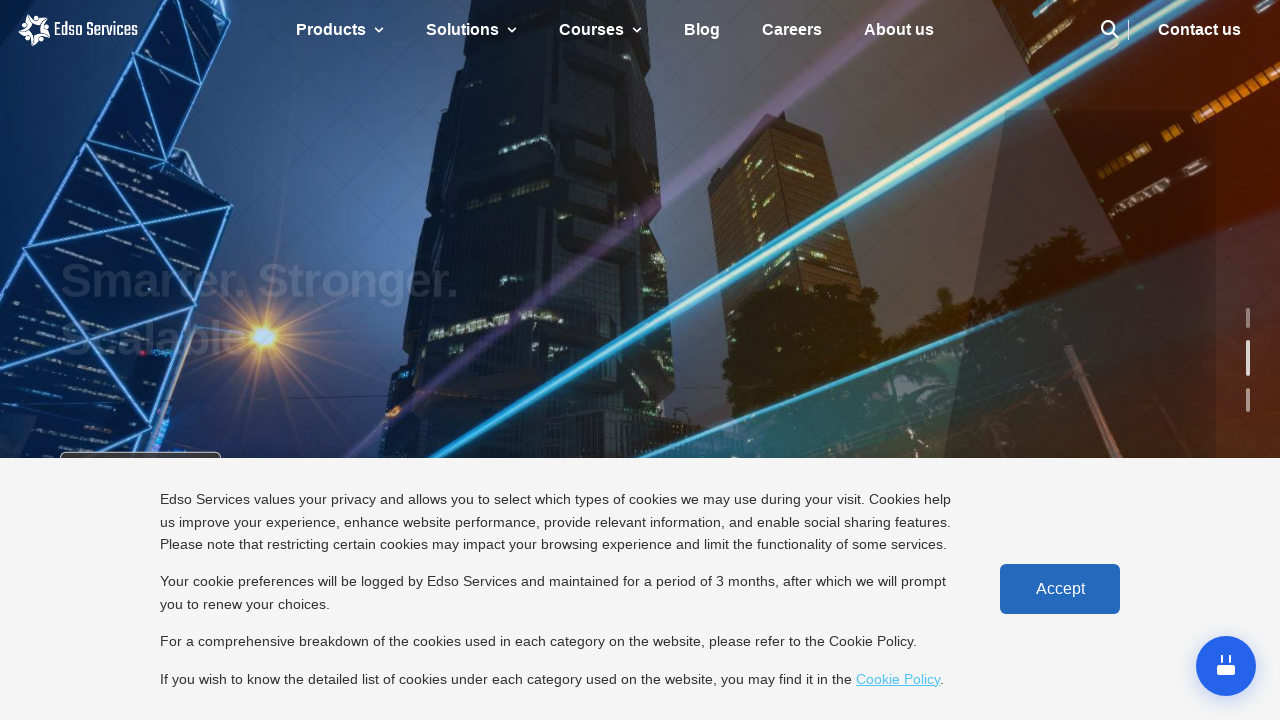